Navigates to the Rahul Shetty Academy Automation Practice page and locates a button element using parent-child XPath traversal to verify element text.

Starting URL: https://www.rahulshettyacademy.com/AutomationPractice/

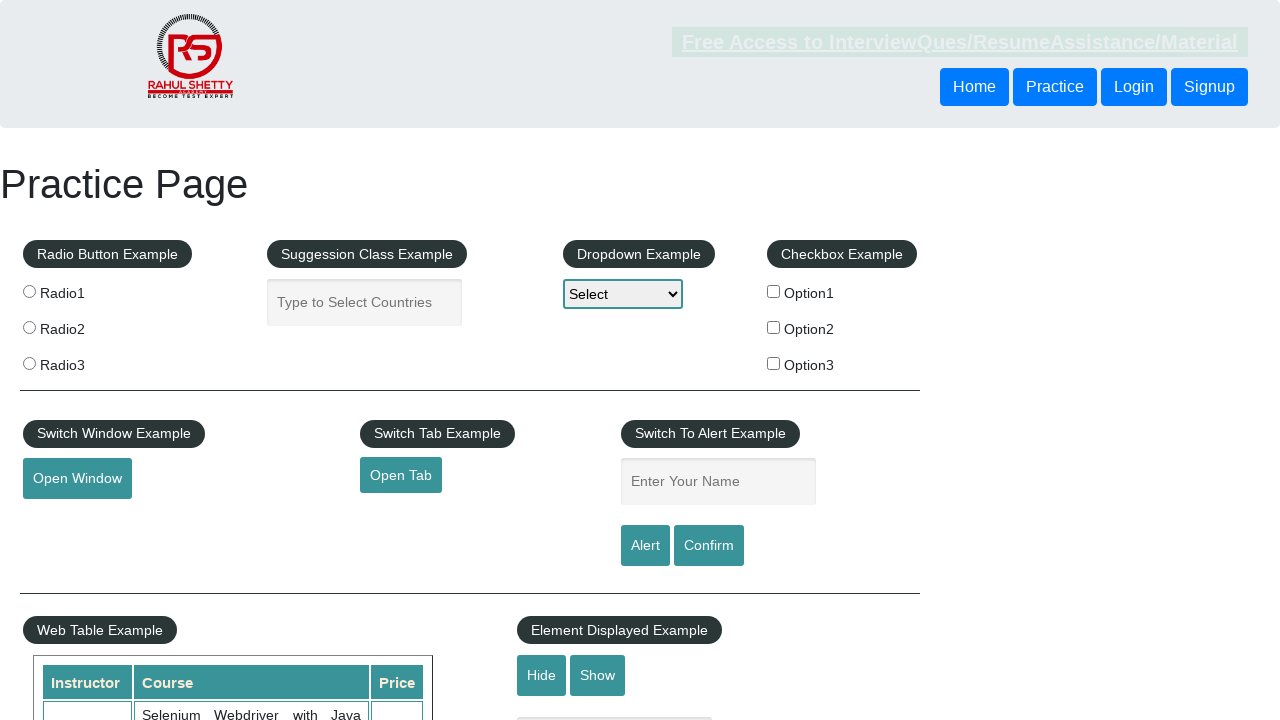

Navigated to Rahul Shetty Academy Automation Practice page
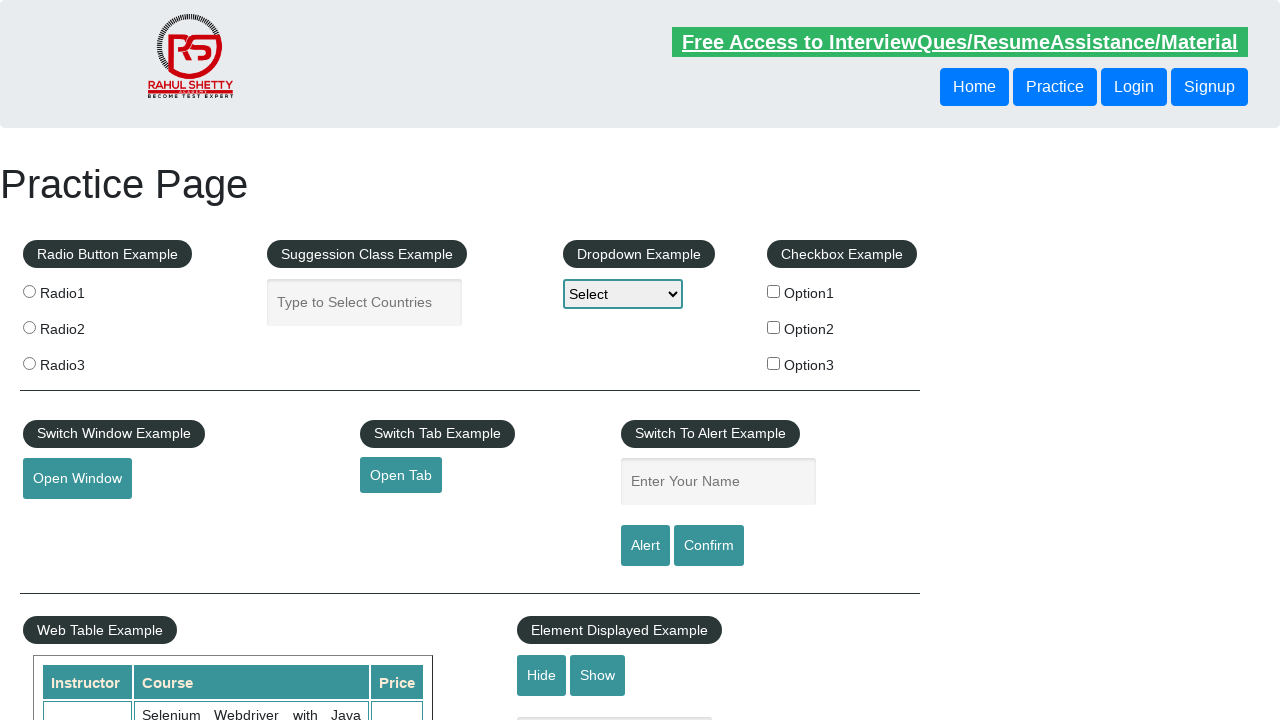

Header button became visible
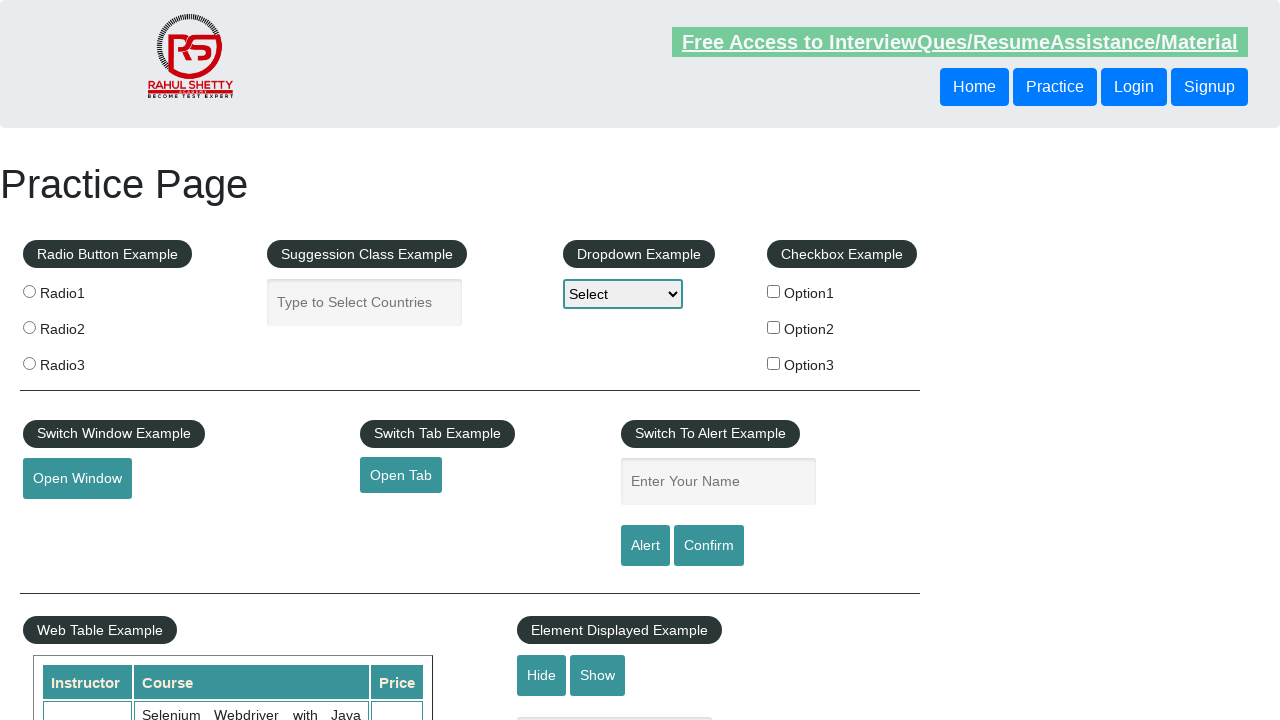

Located second button element using parent-child XPath traversal and retrieved text content
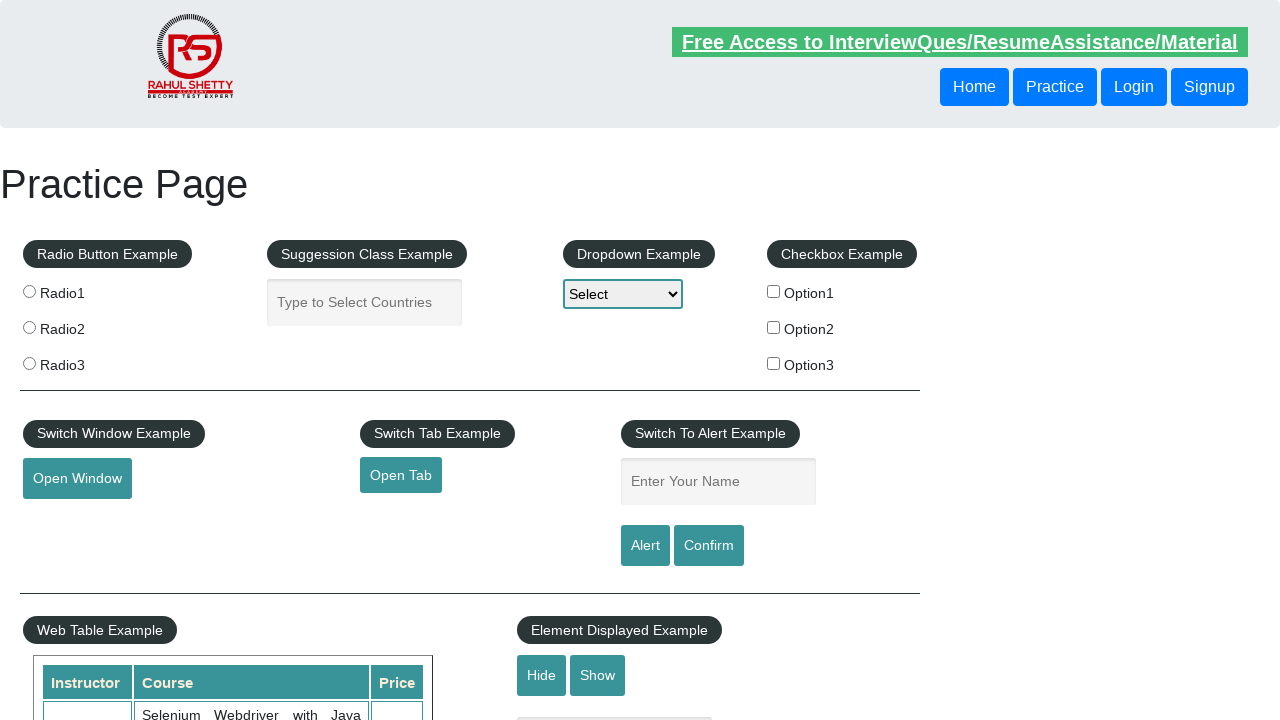

Printed button text: Login
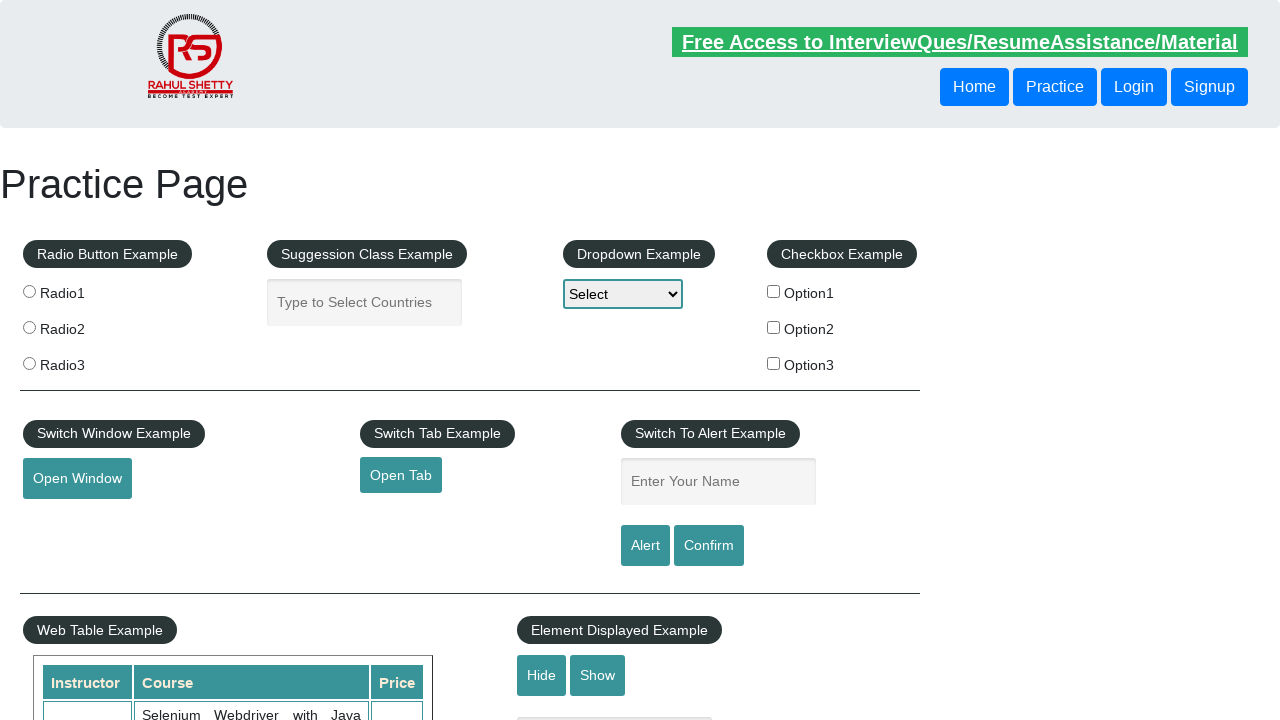

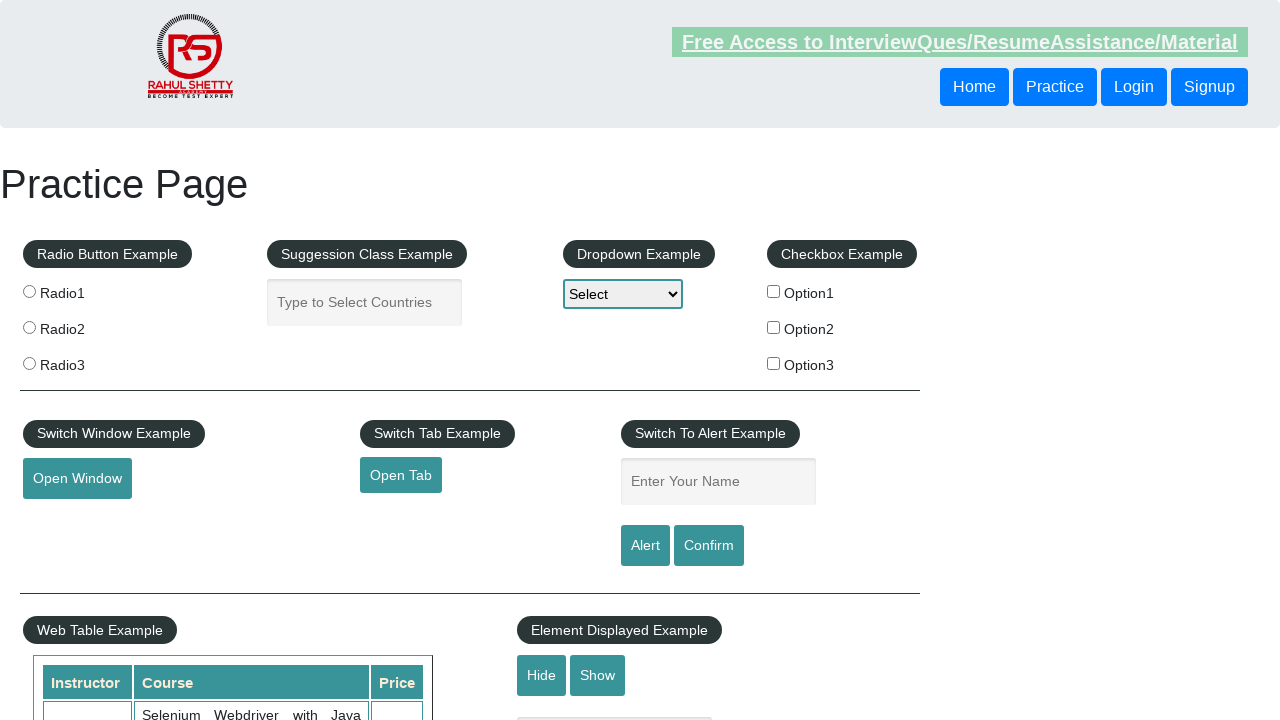